Tests that entering an invalid phone number and clicking generate shows a validation warning

Starting URL: https://asifarefinbonny.github.io/QuickDial/

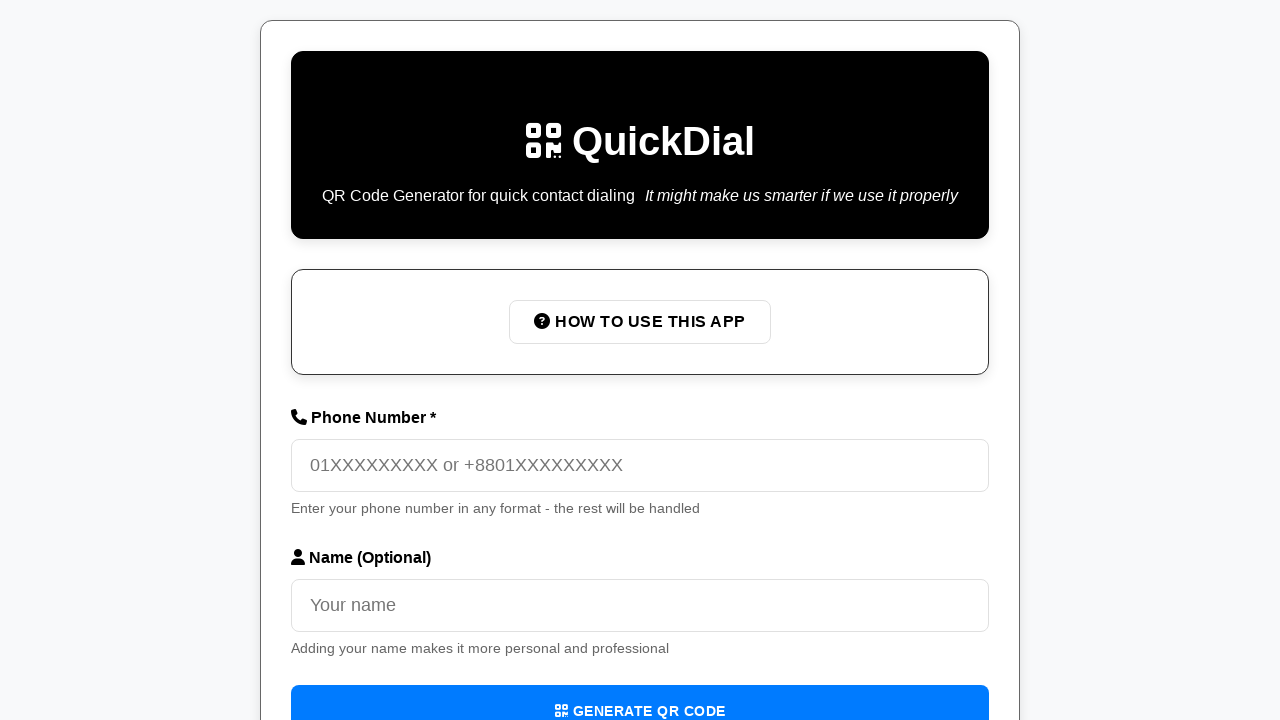

Filled phone number field with invalid number '12345' on input[placeholder='01XXXXXXXXX or +8801XXXXXXXXX']
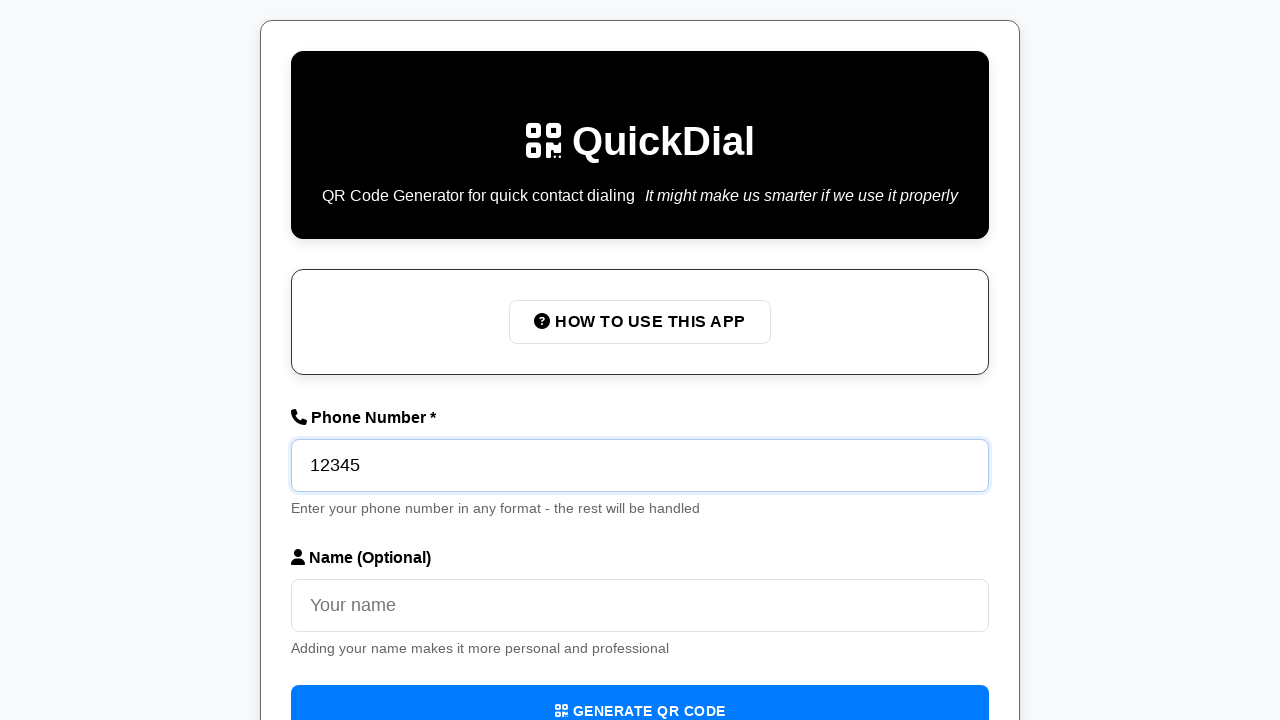

Clicked 'Generate QR Code' button at (640, 694) on internal:role=button[name="Generate QR Code"i]
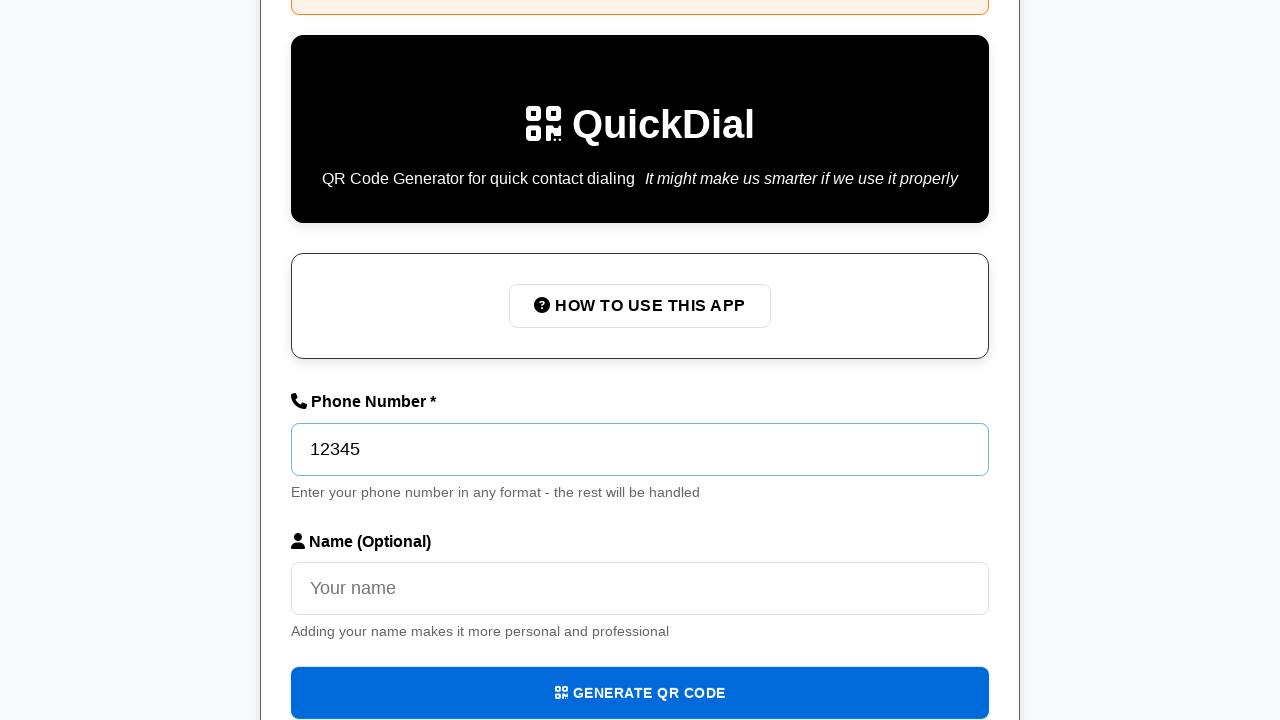

Validation warning alert appeared
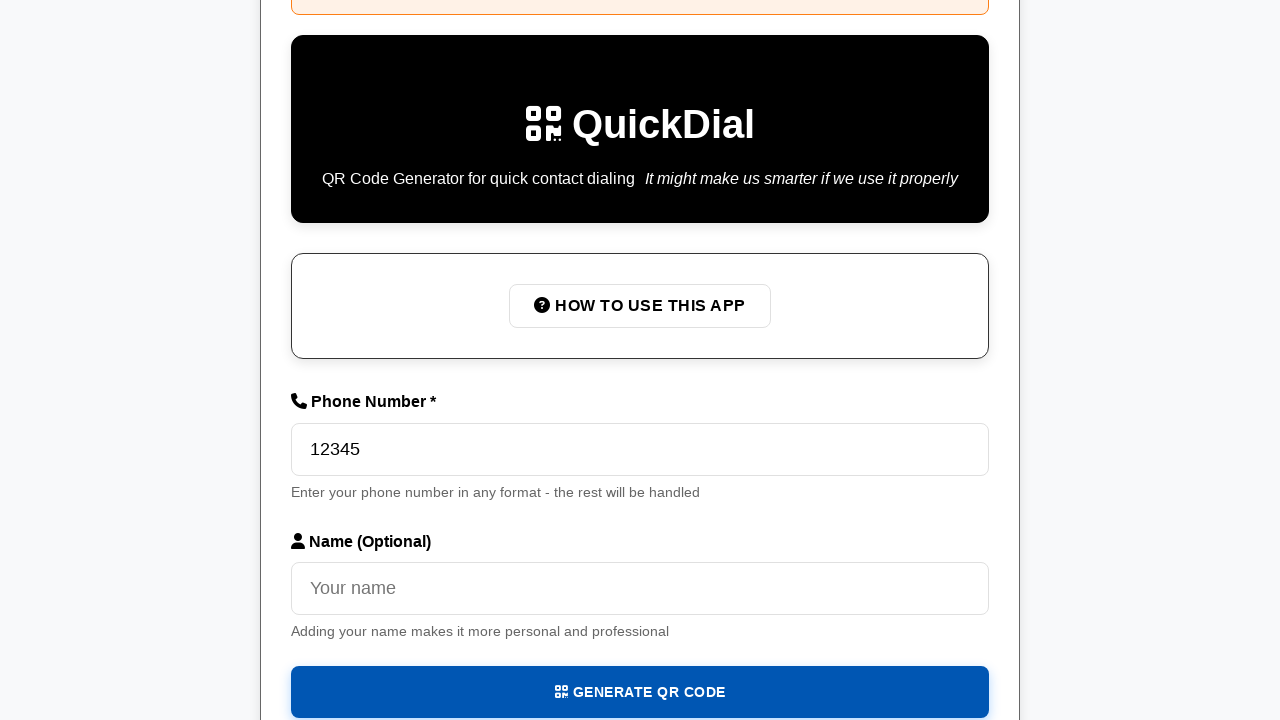

Confirmed warning message contains 'Please enter a valid phone number'
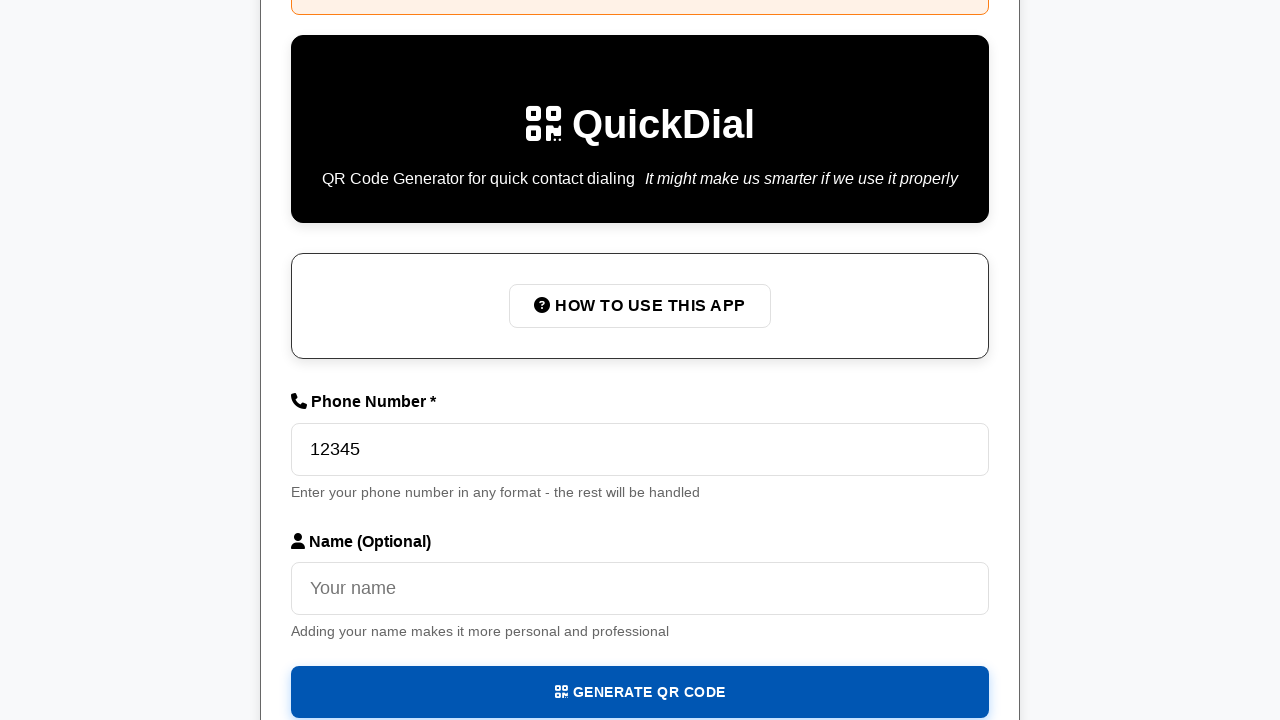

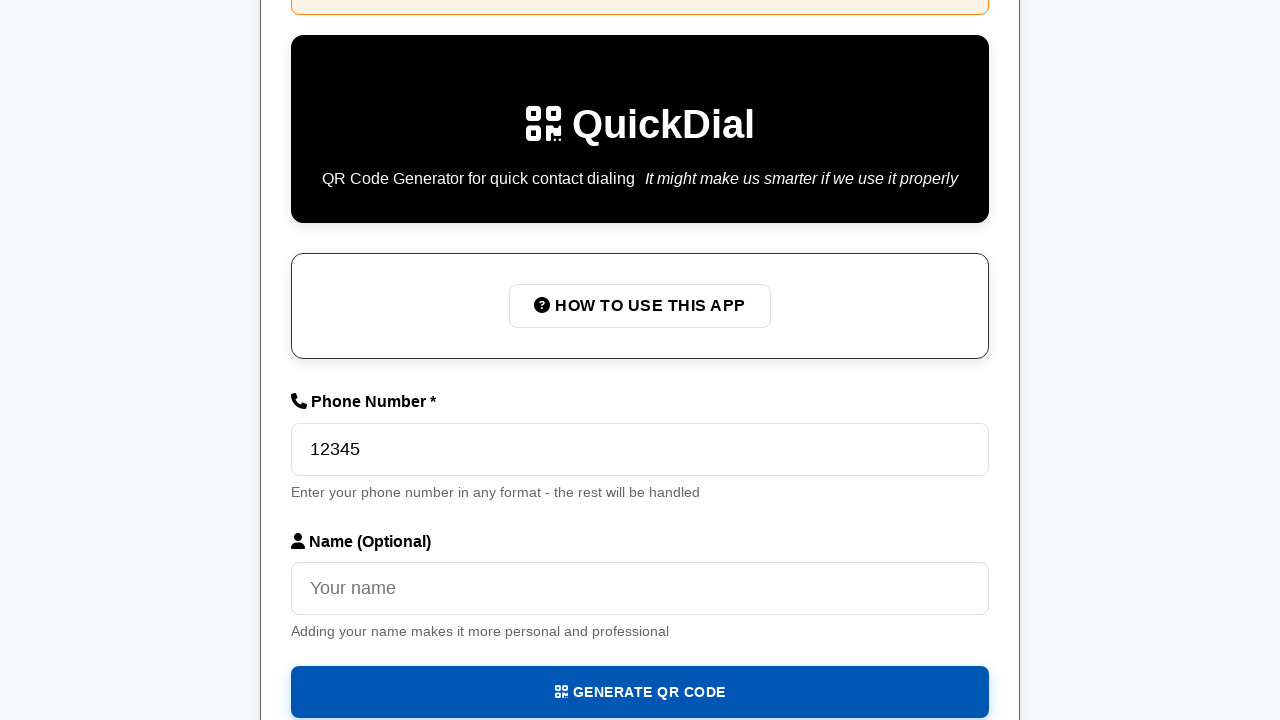